Tests form validation with single character input

Starting URL: http://testingchallenges.thetestingmap.org/index.php

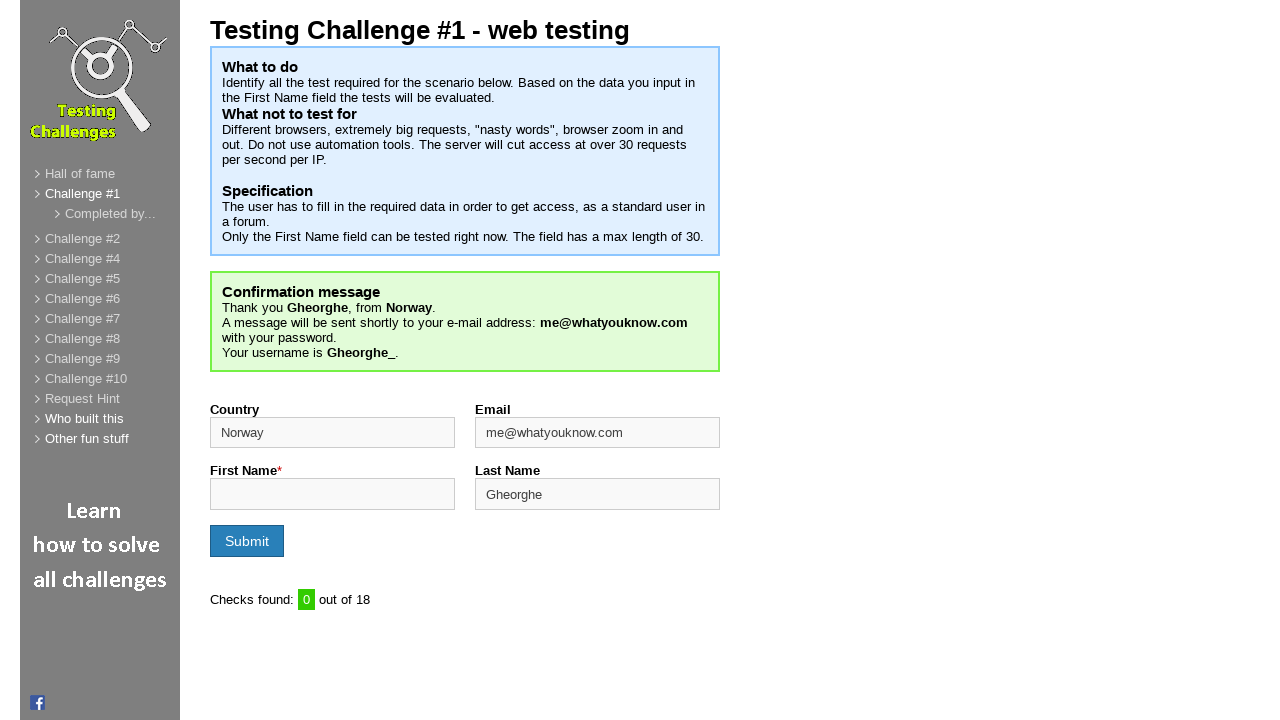

Filled first name field with single character 's' to test minimum character validation on input#firstname
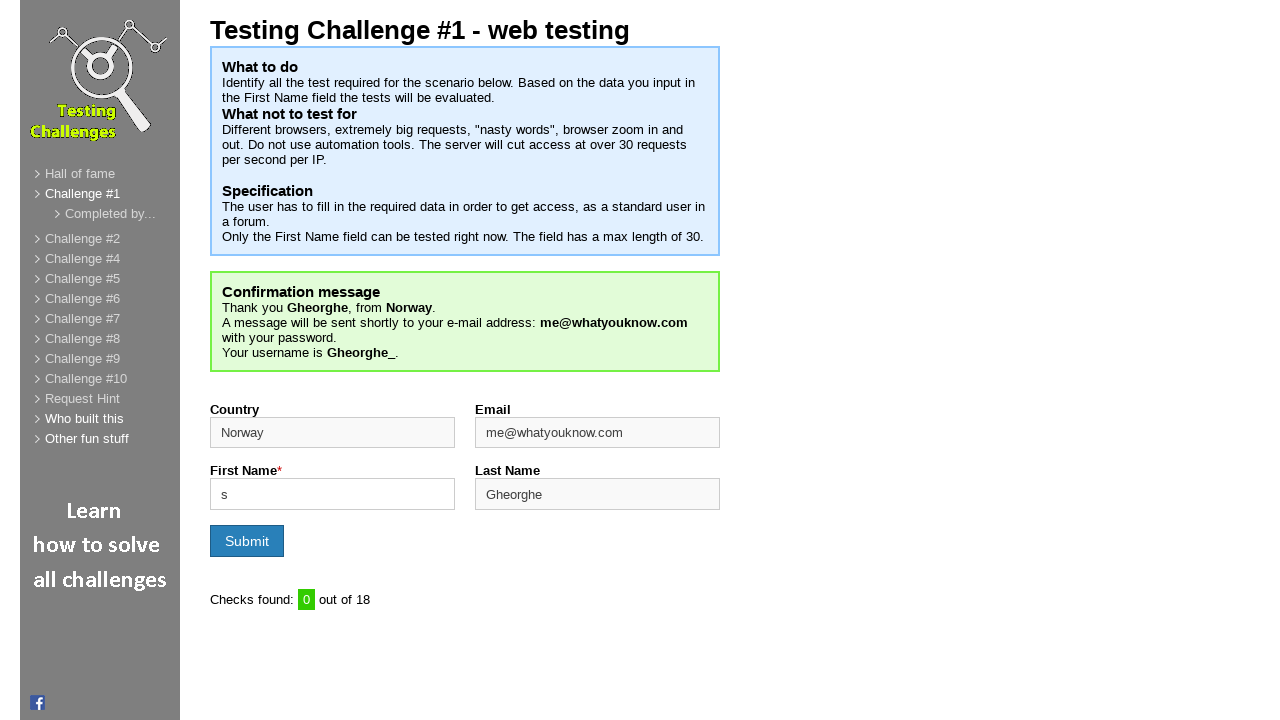

Clicked submit button to attempt form submission with invalid input at (247, 541) on input[type='submit']
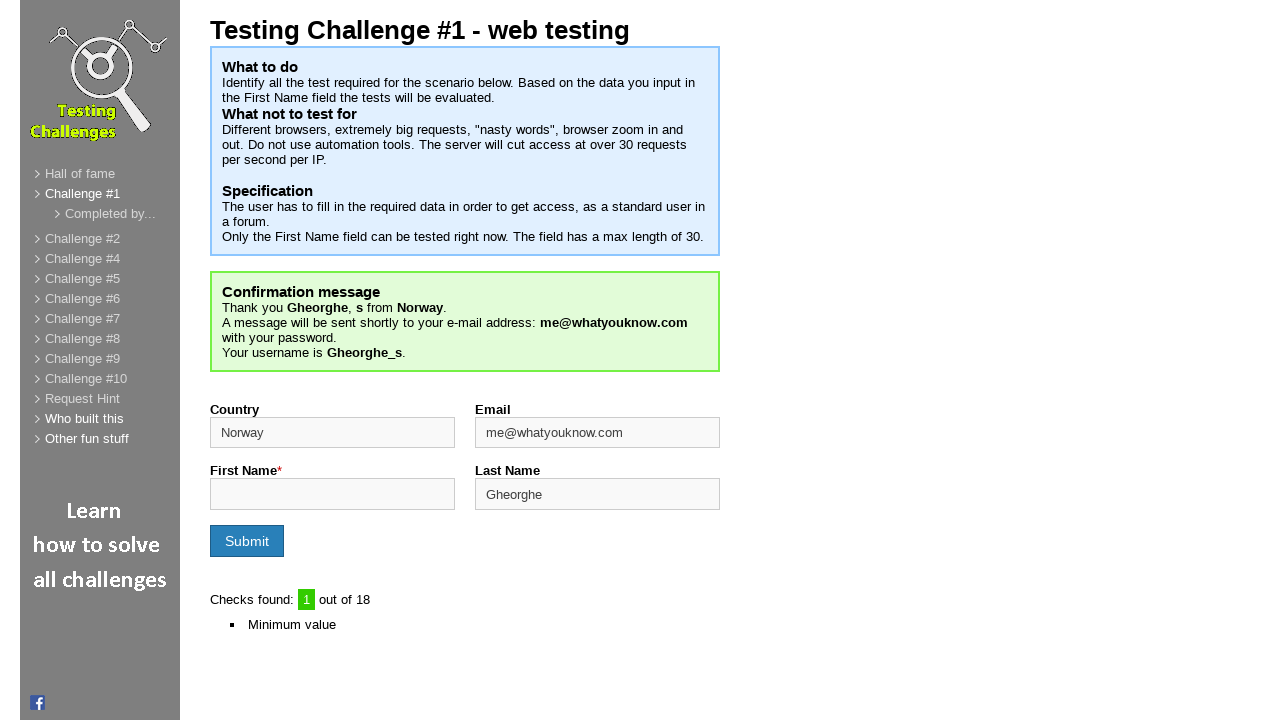

Validation counter appeared, confirming form validation was triggered
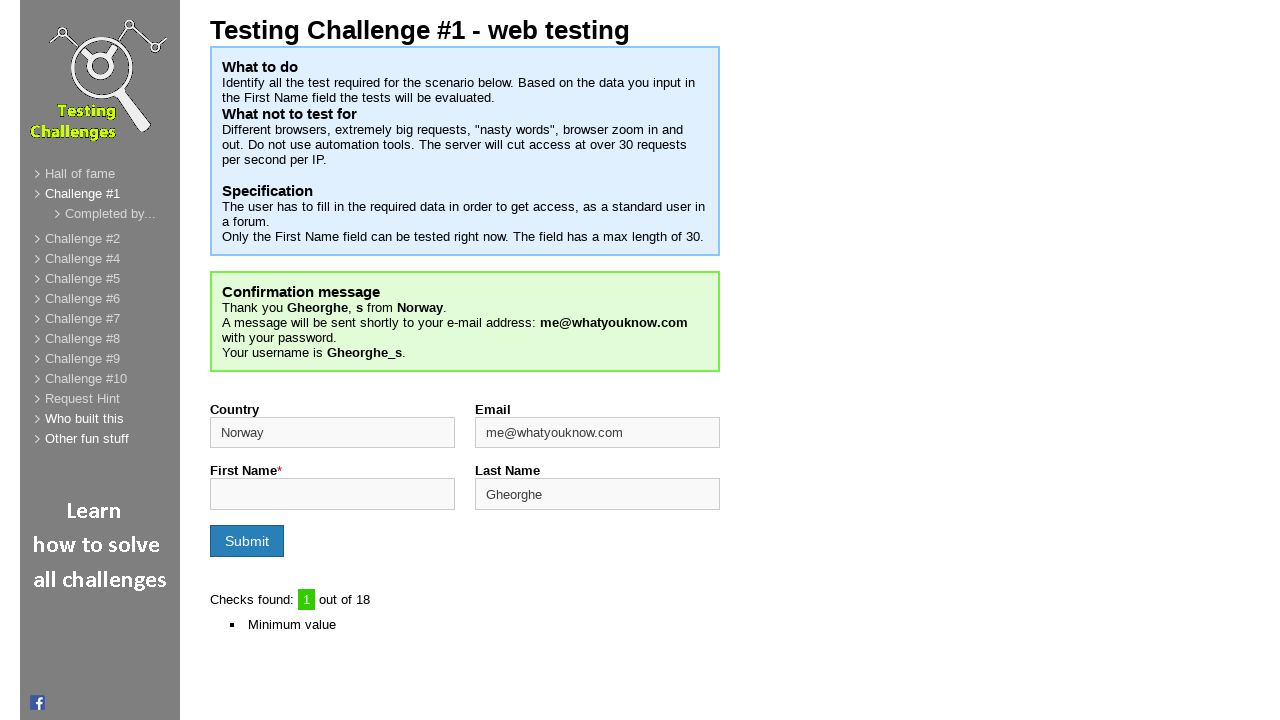

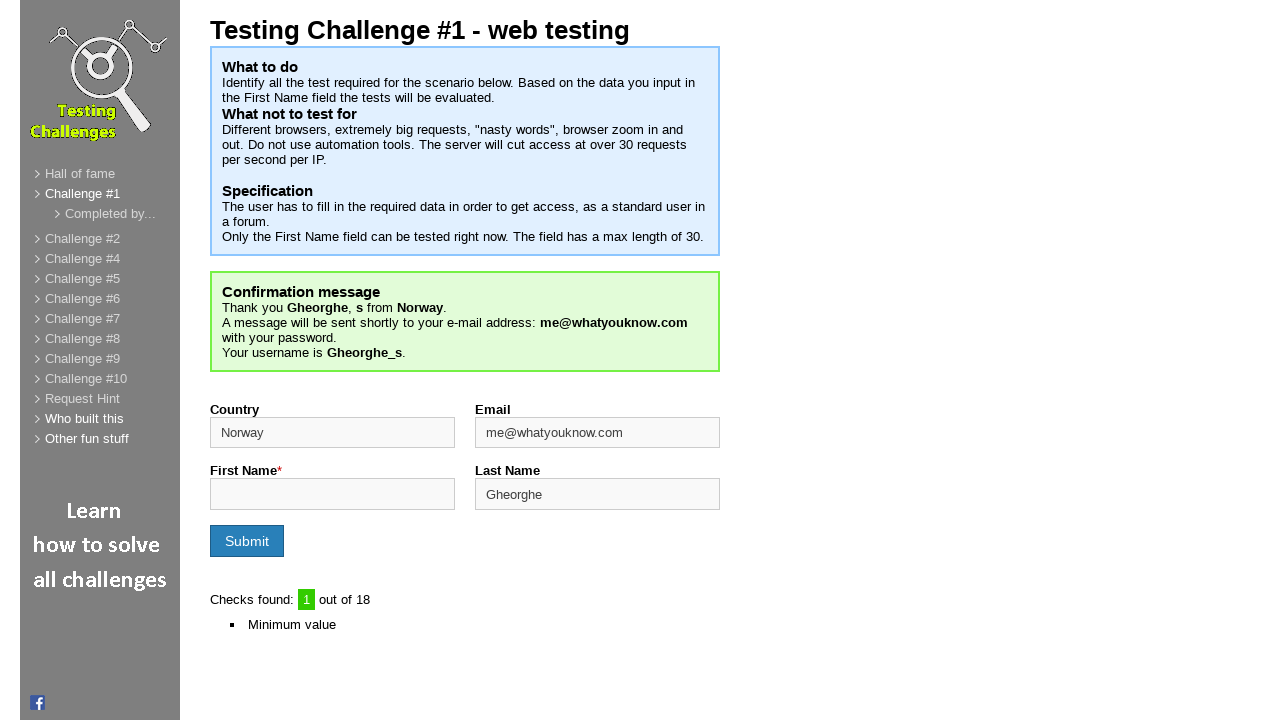